Tests window handling functionality by clicking a link that opens a new window, verifying content in both windows, and switching between them

Starting URL: https://the-internet.herokuapp.com/windows

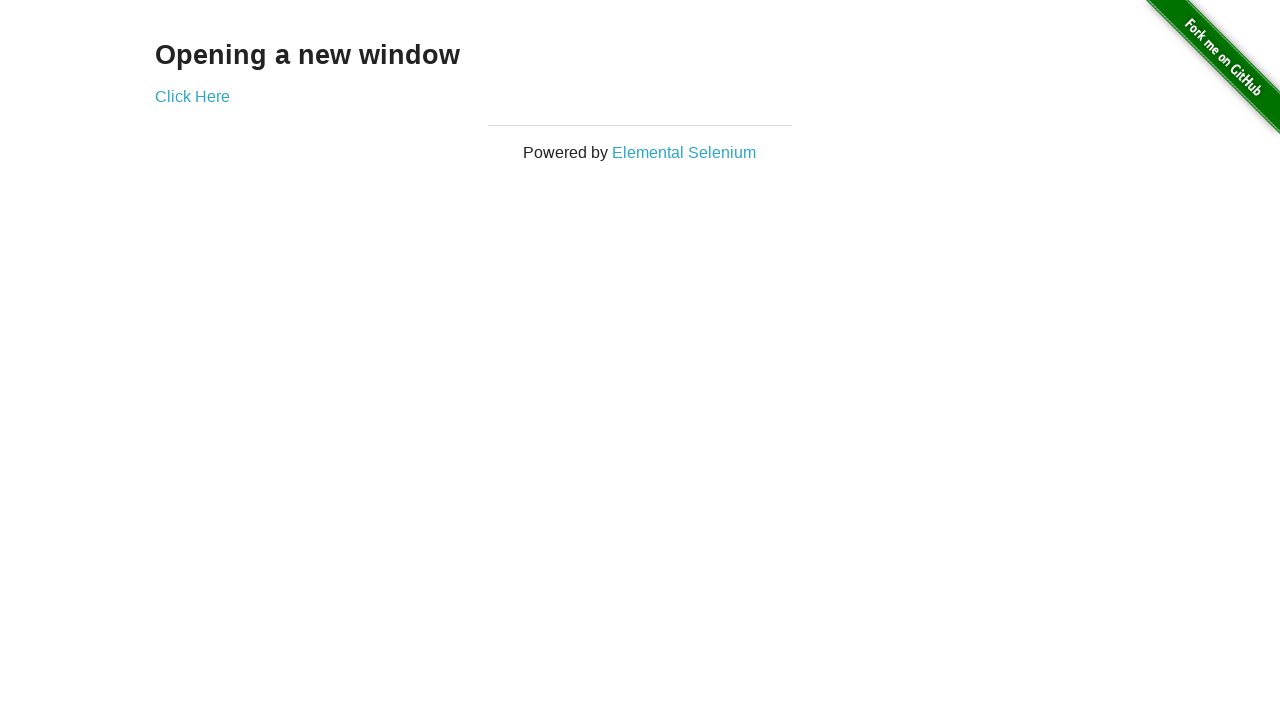

Verified main page heading text 'Opening a new window'
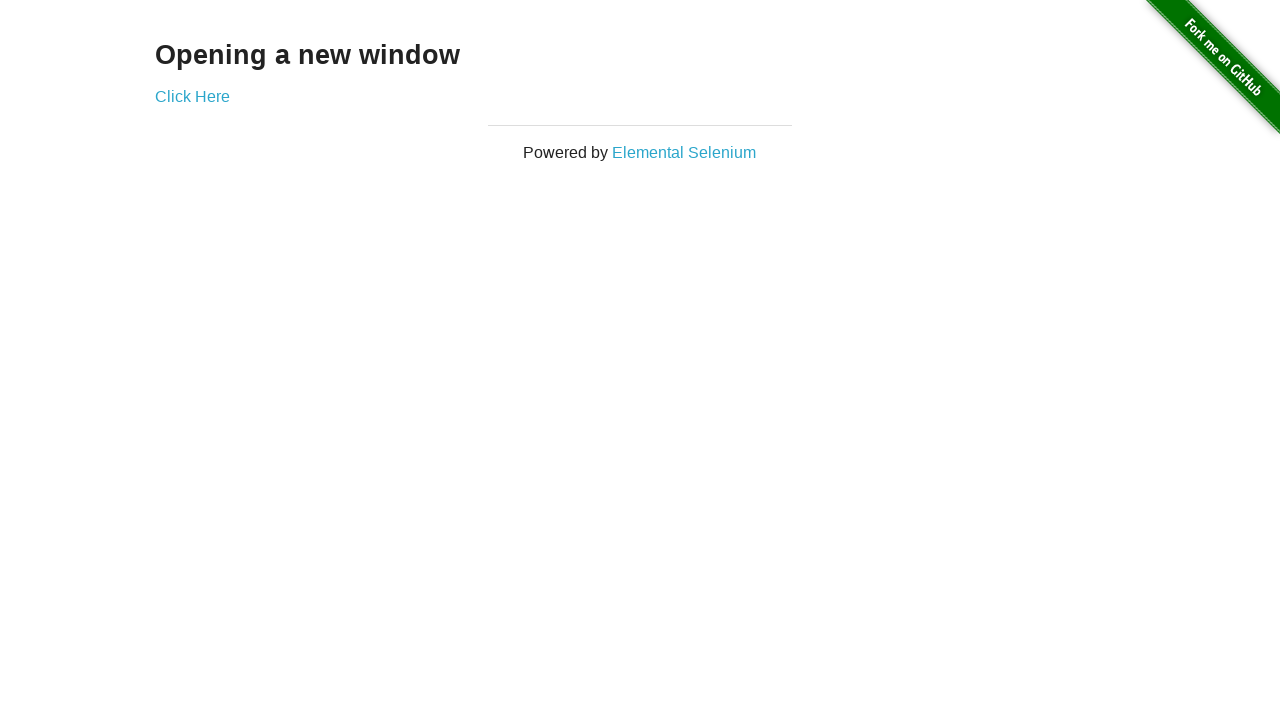

Verified main page title is 'The Internet'
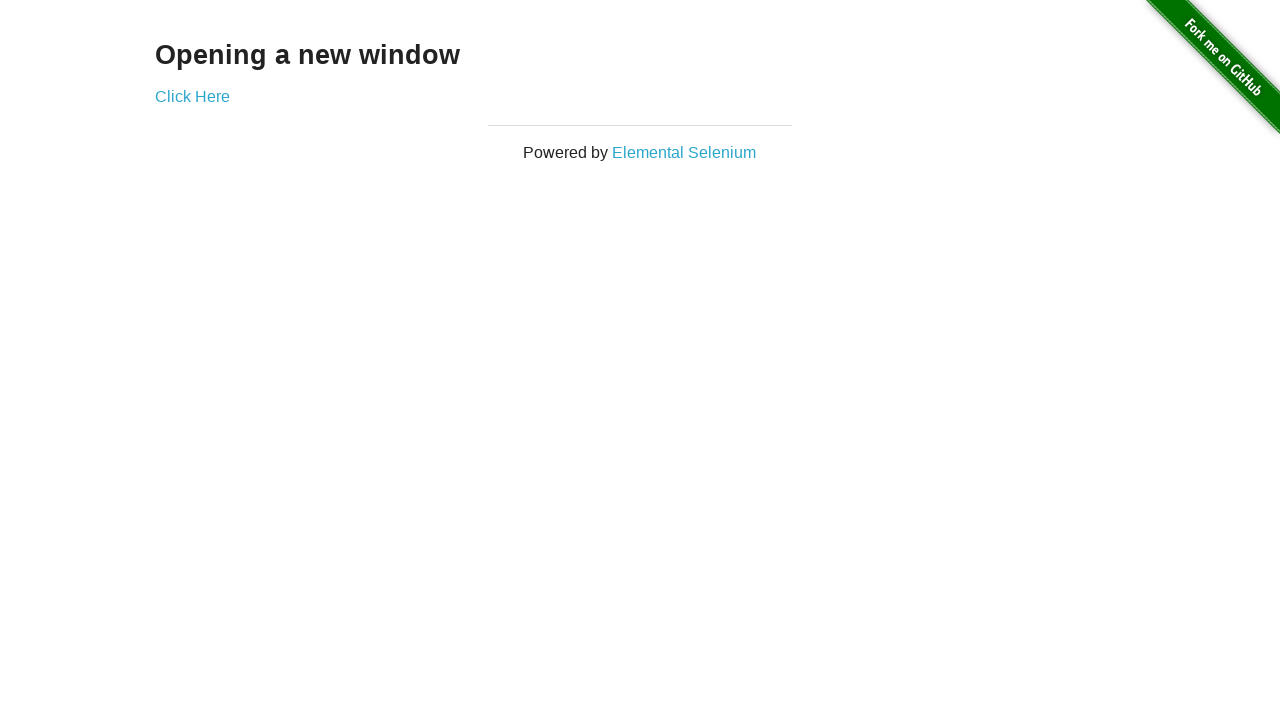

Clicked 'Click Here' link and new window opened at (192, 96) on xpath=//a[text()='Click Here']
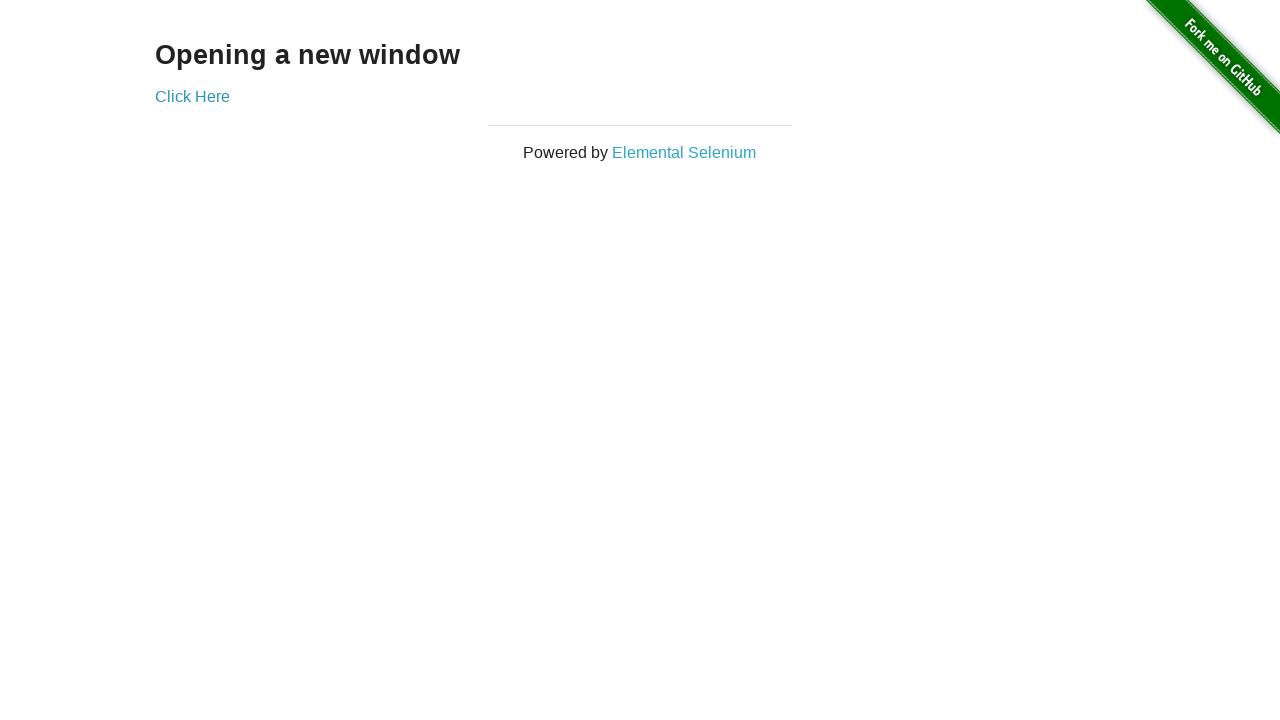

New window finished loading
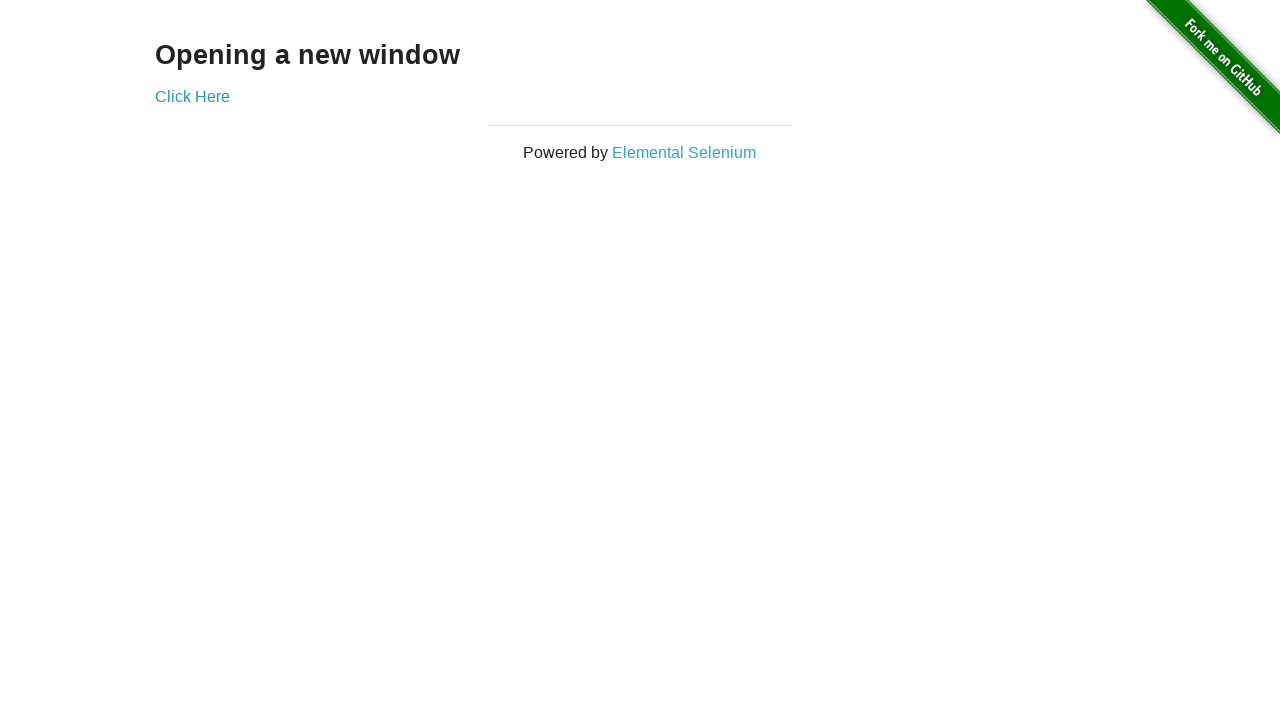

Verified new window title is 'New Window'
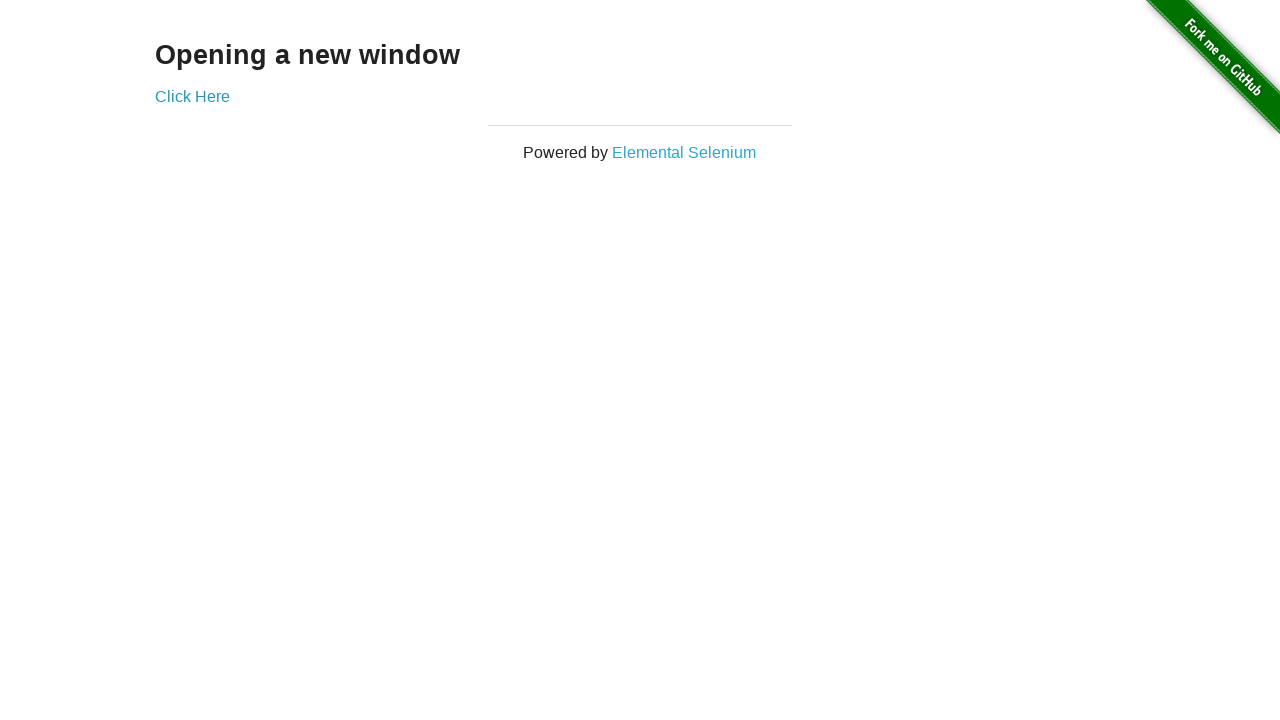

Verified new window heading text 'New Window'
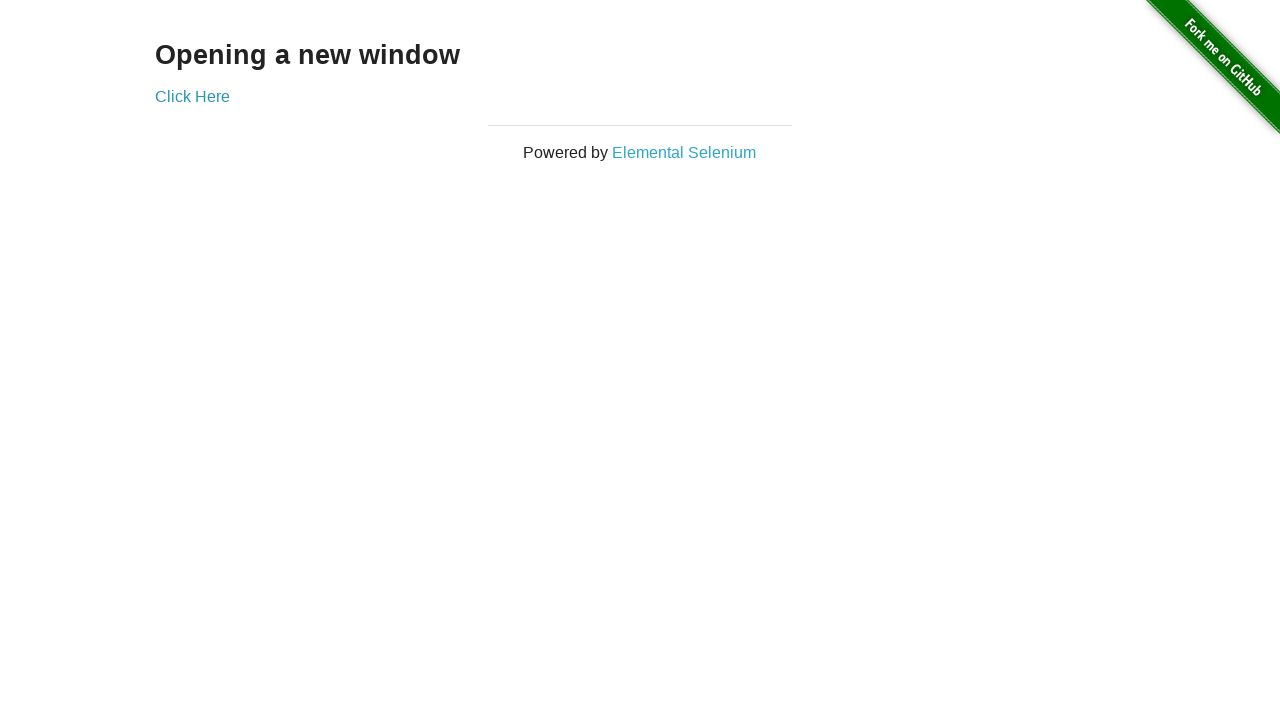

Switched focus back to original window
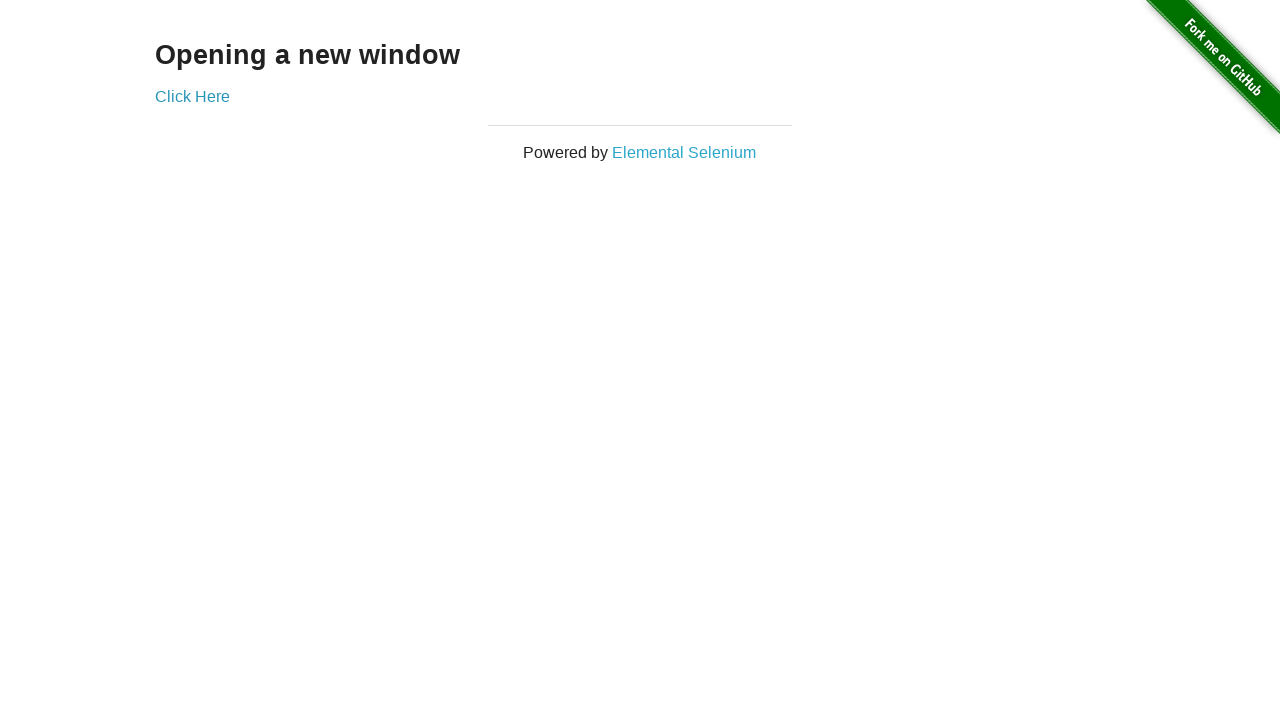

Verified original window title is 'The Internet'
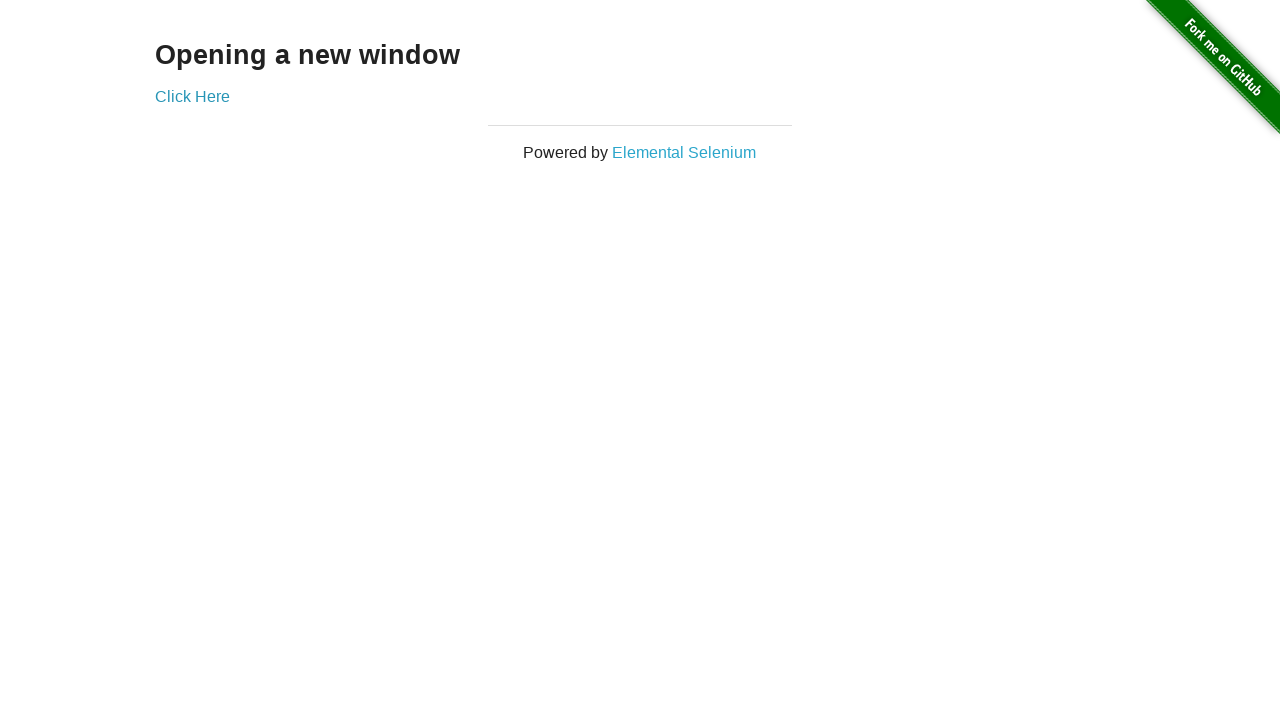

Switched focus to new window
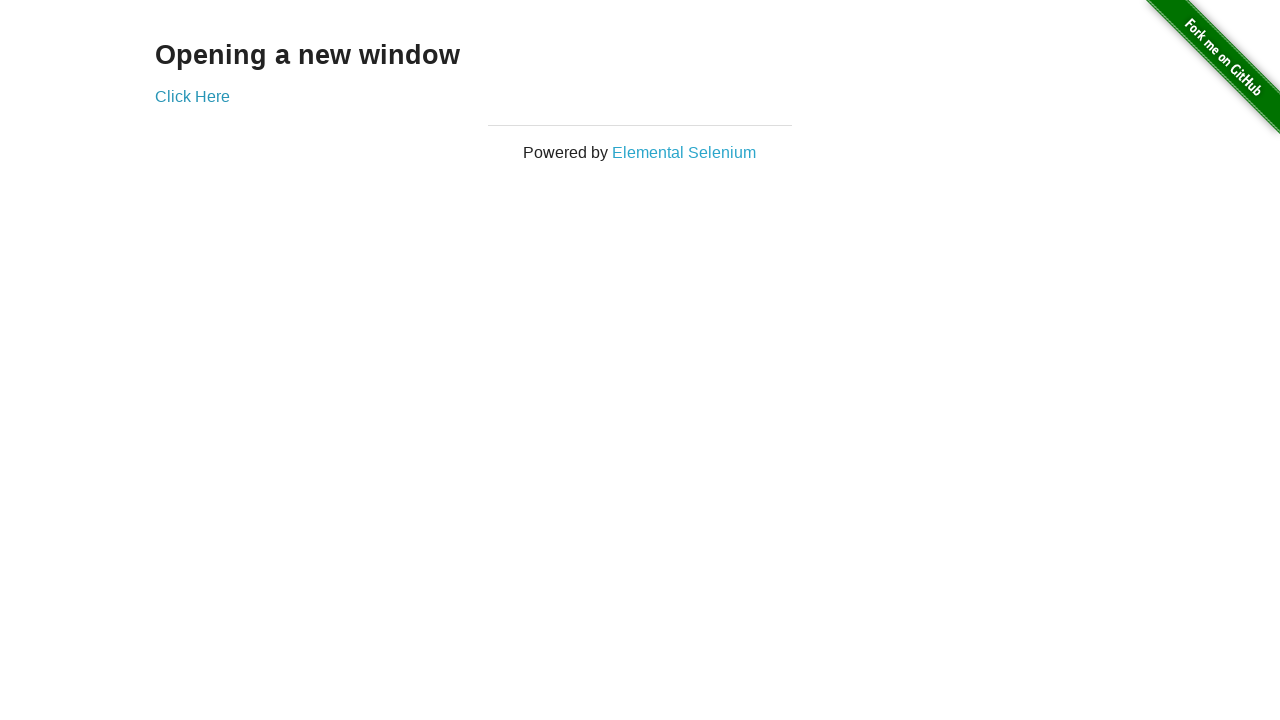

Switched focus back to original window again
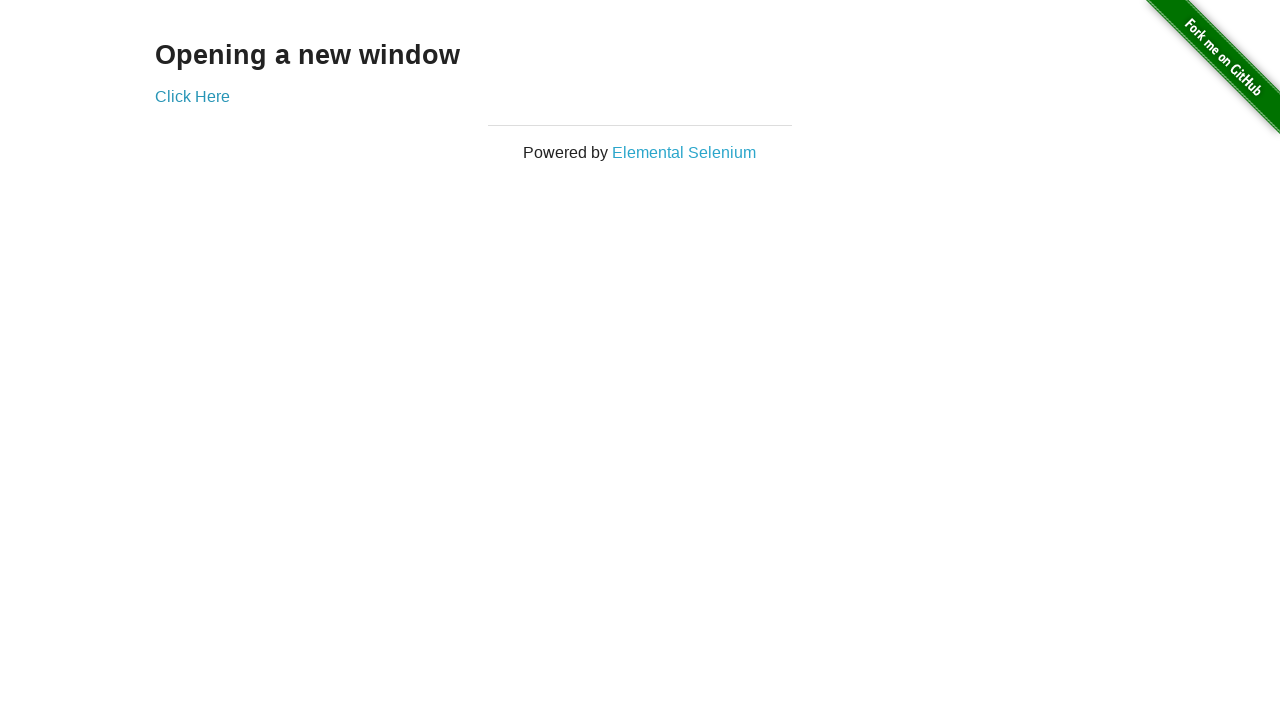

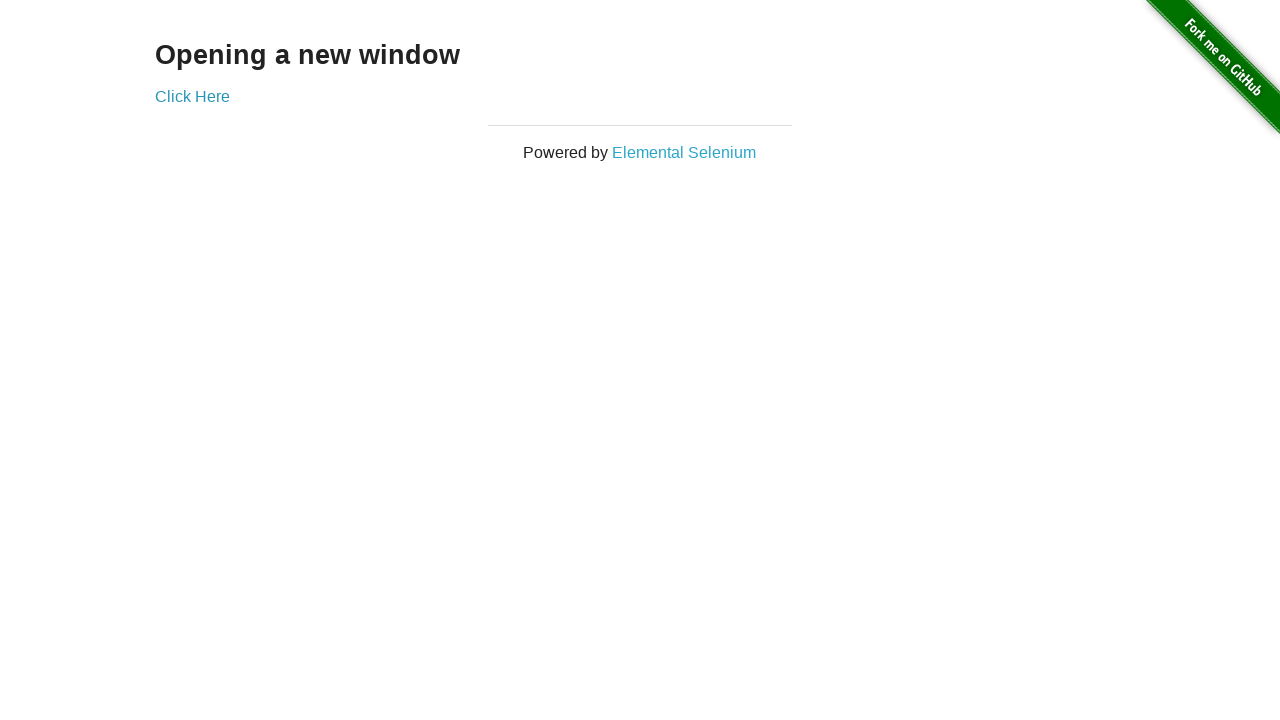